Tests a signup form by filling in first name, last name, and email fields, then clicking the sign up button to submit the form.

Starting URL: http://secure-retreat-92358.herokuapp.com

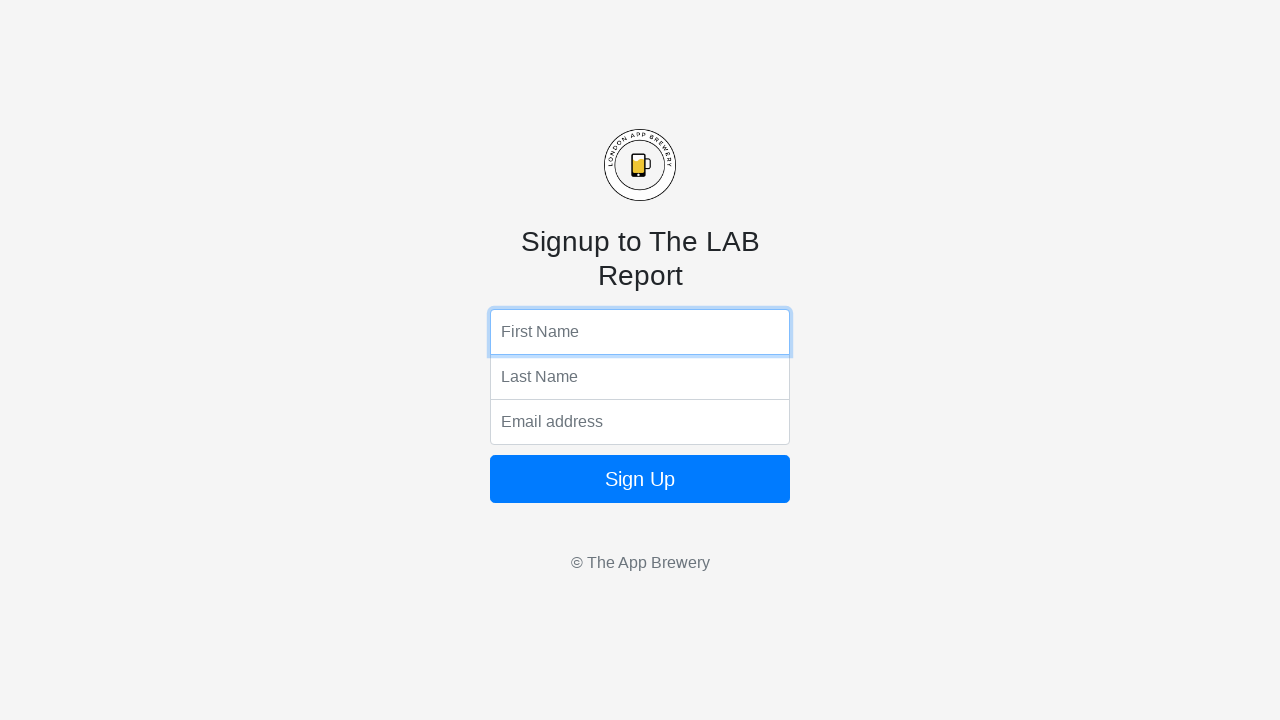

Filled first name field with 'Vedooo' on input[name='fName']
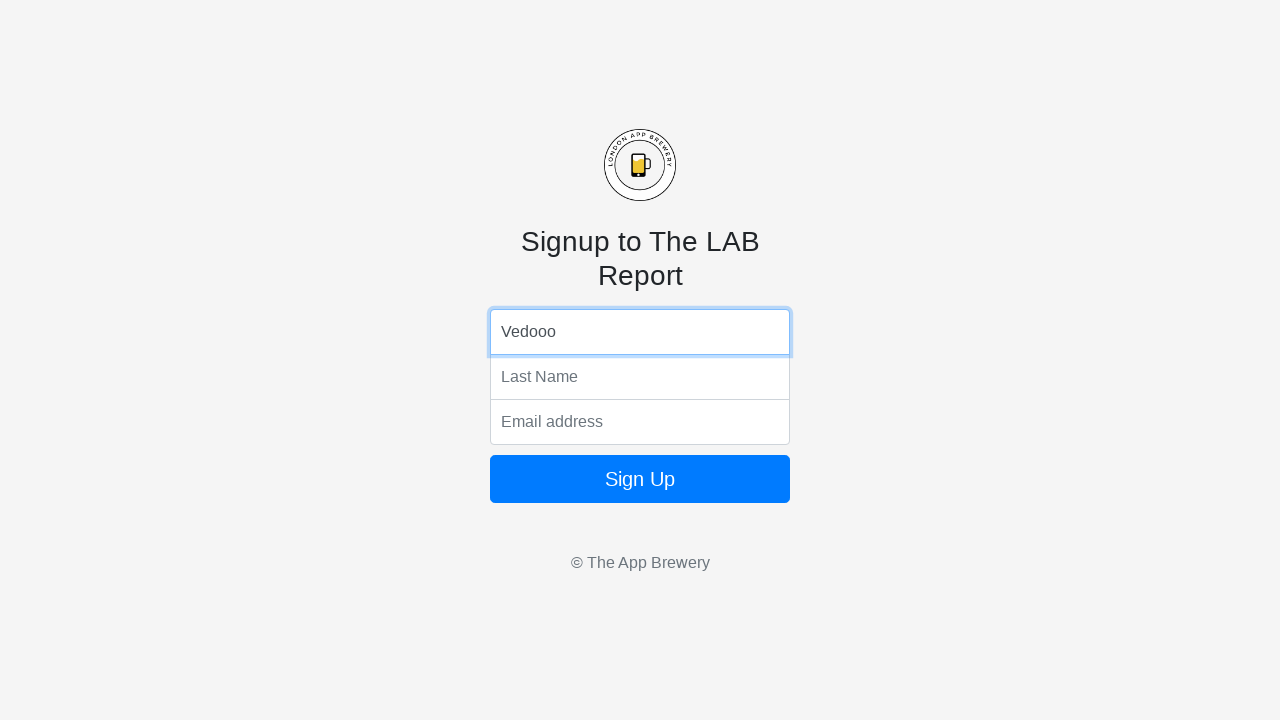

Filled last name field with 'Toss' on input[name='lName']
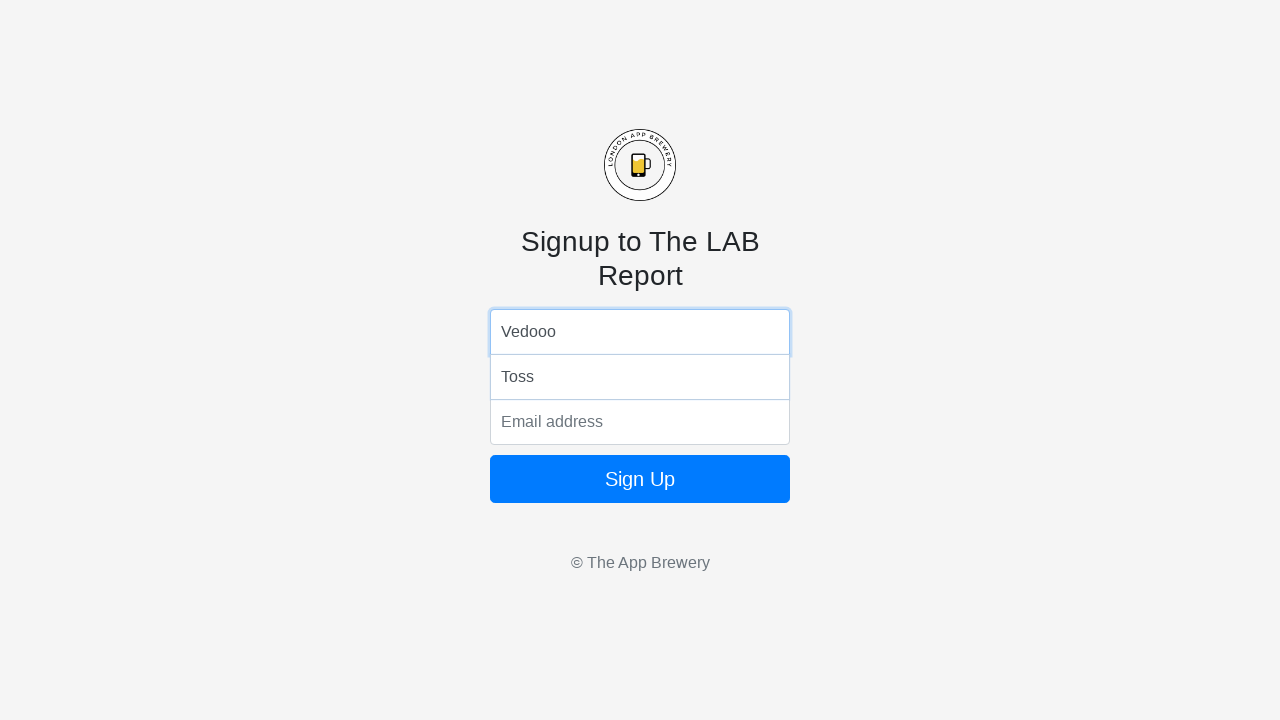

Filled email field with 'toss@gmail.com' on input[name='email']
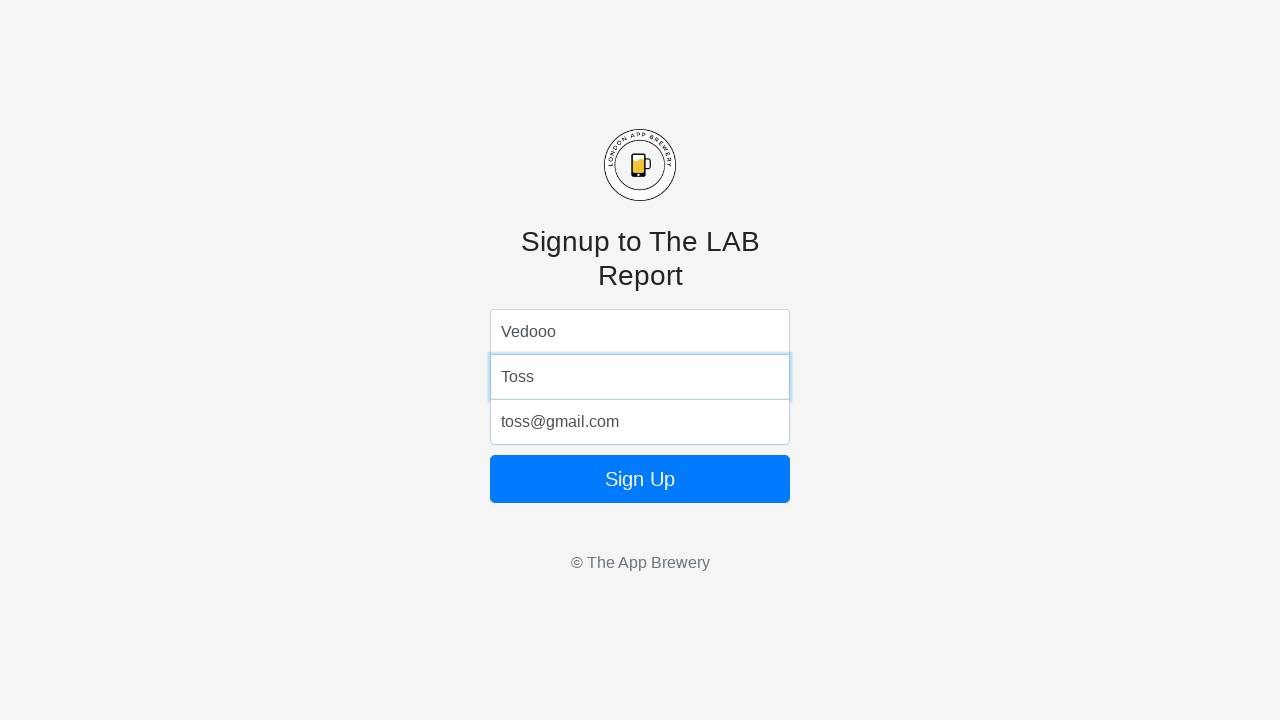

Clicked sign up button to submit form at (640, 479) on .btn
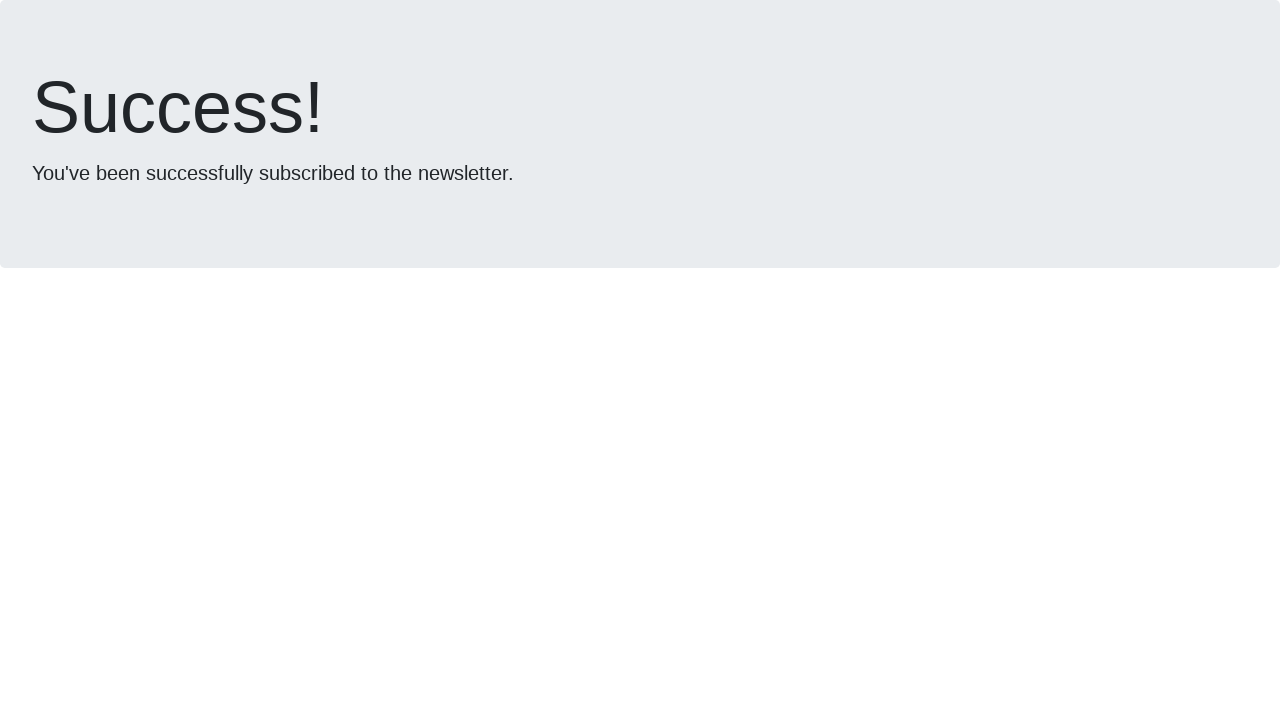

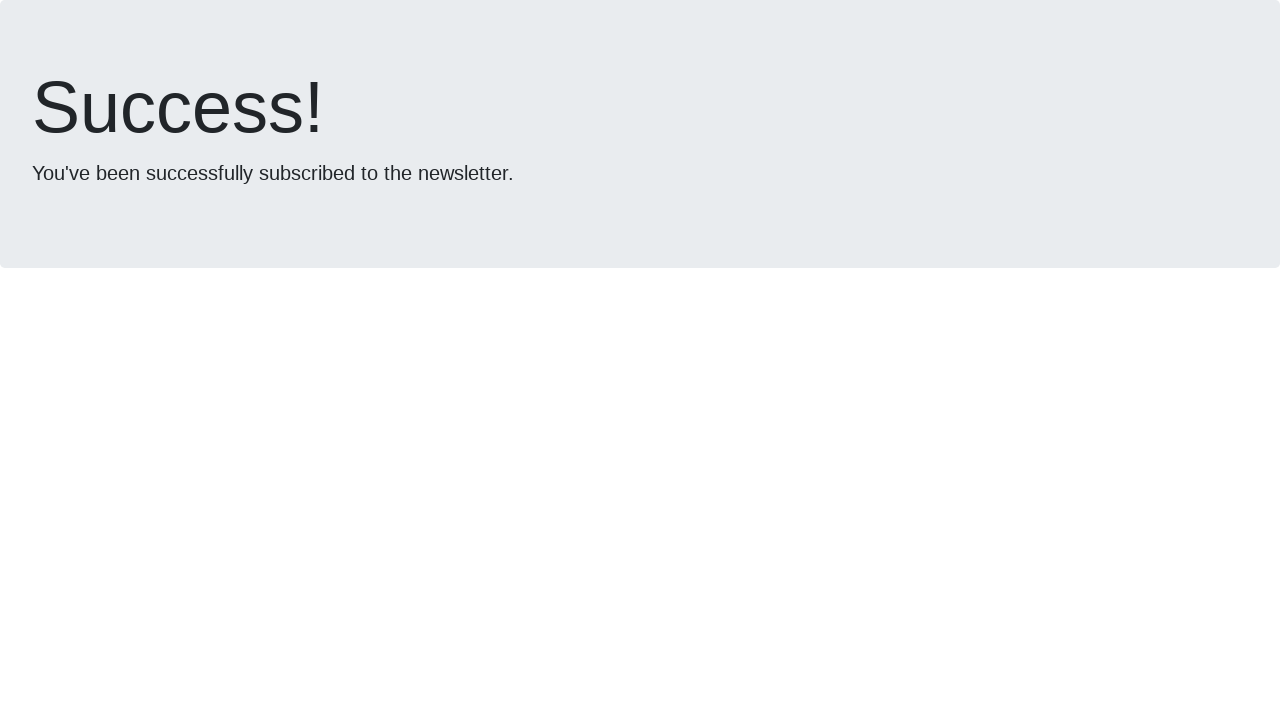